Tests URL filtering by blocking CSS and PNG resources, then navigating to Apache website

Starting URL: https://www.gov.bg/

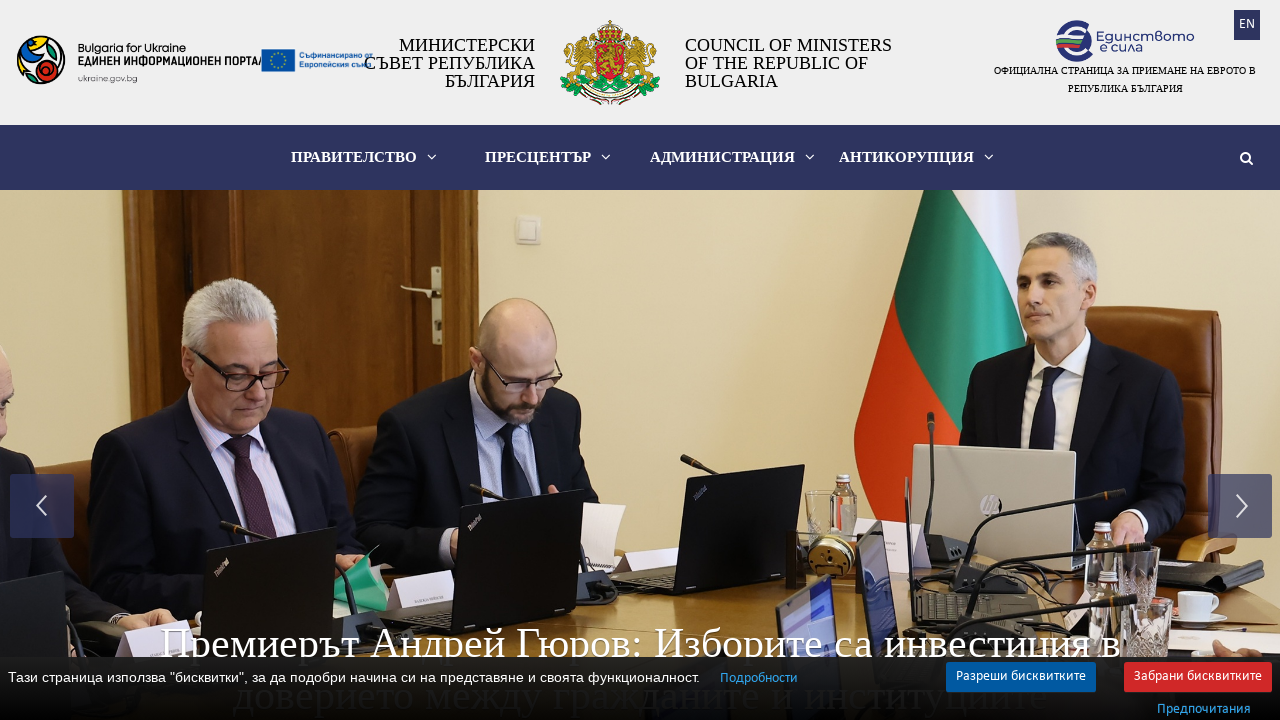

Set up route to block CSS resources
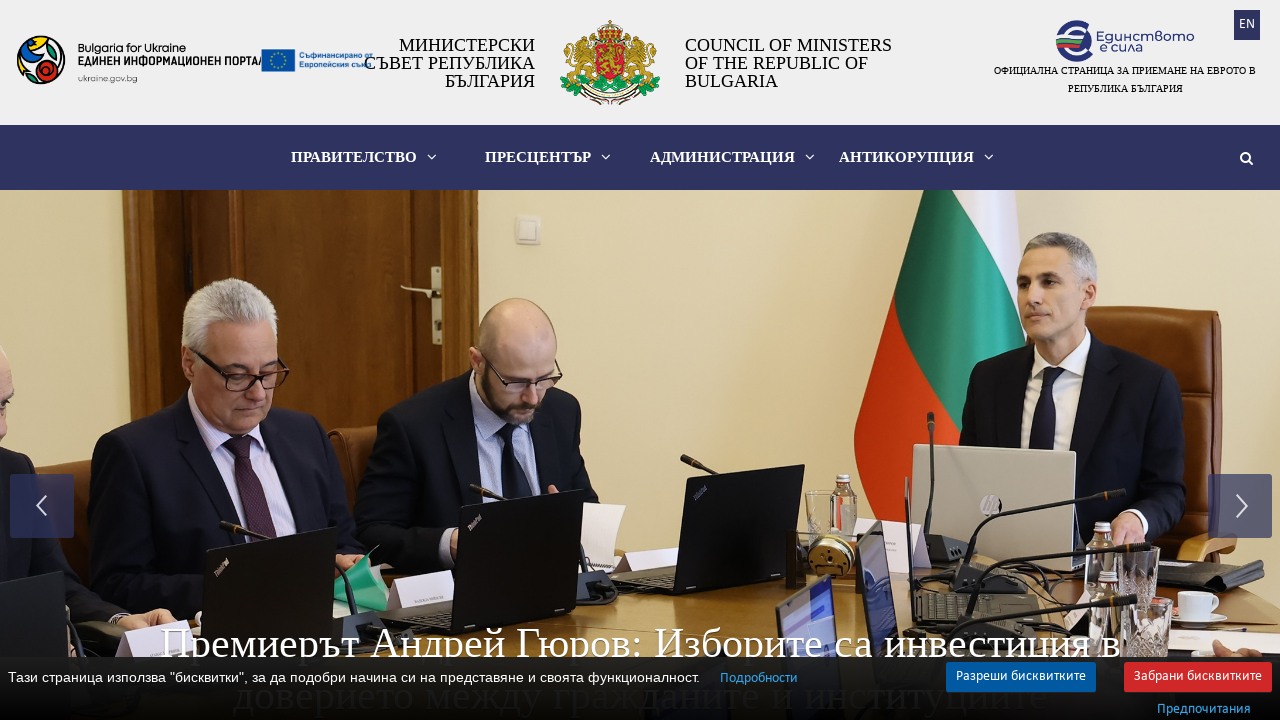

Set up route to block PNG resources
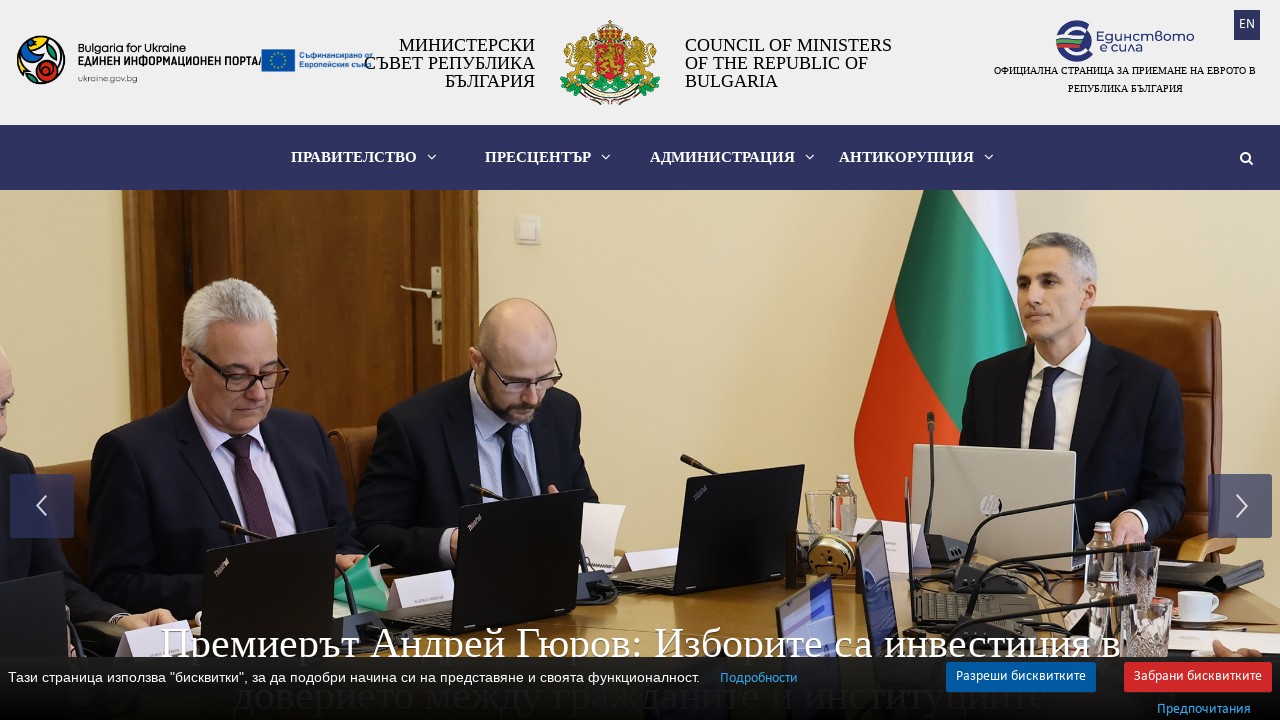

Navigated to Apache website (https://apache.org)
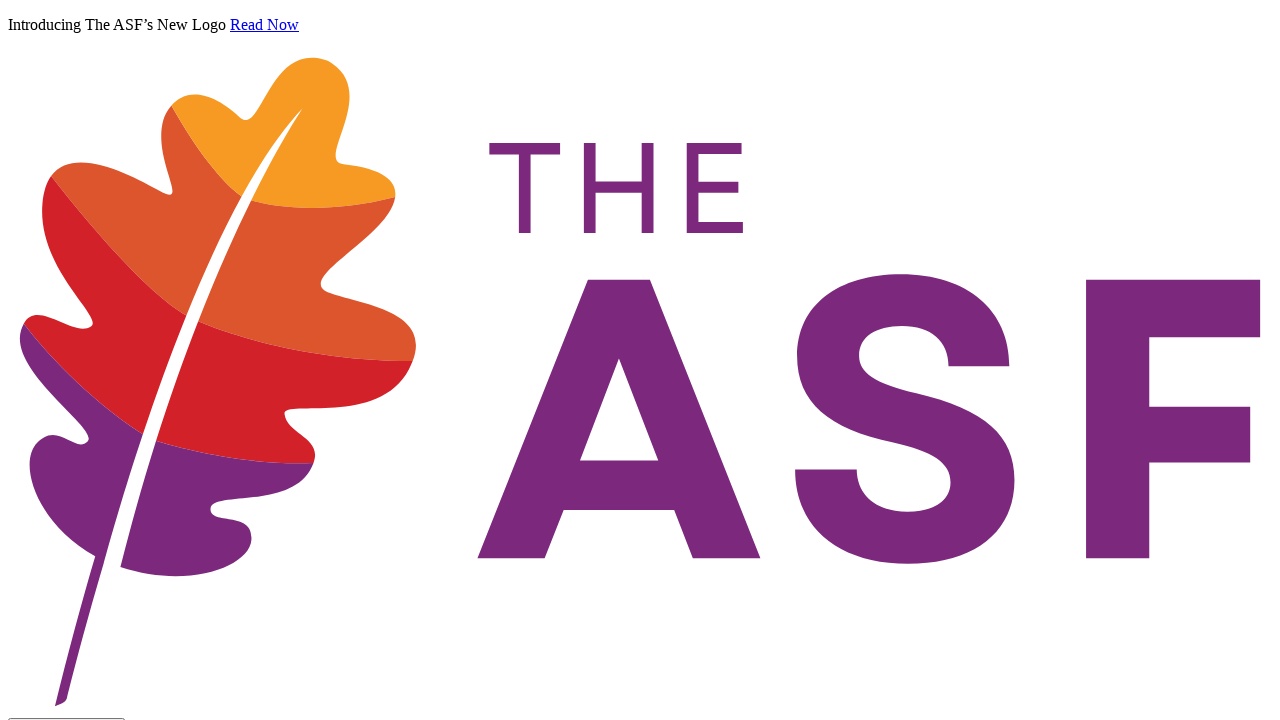

Waited for page to reach networkidle state with CSS and PNG resources blocked
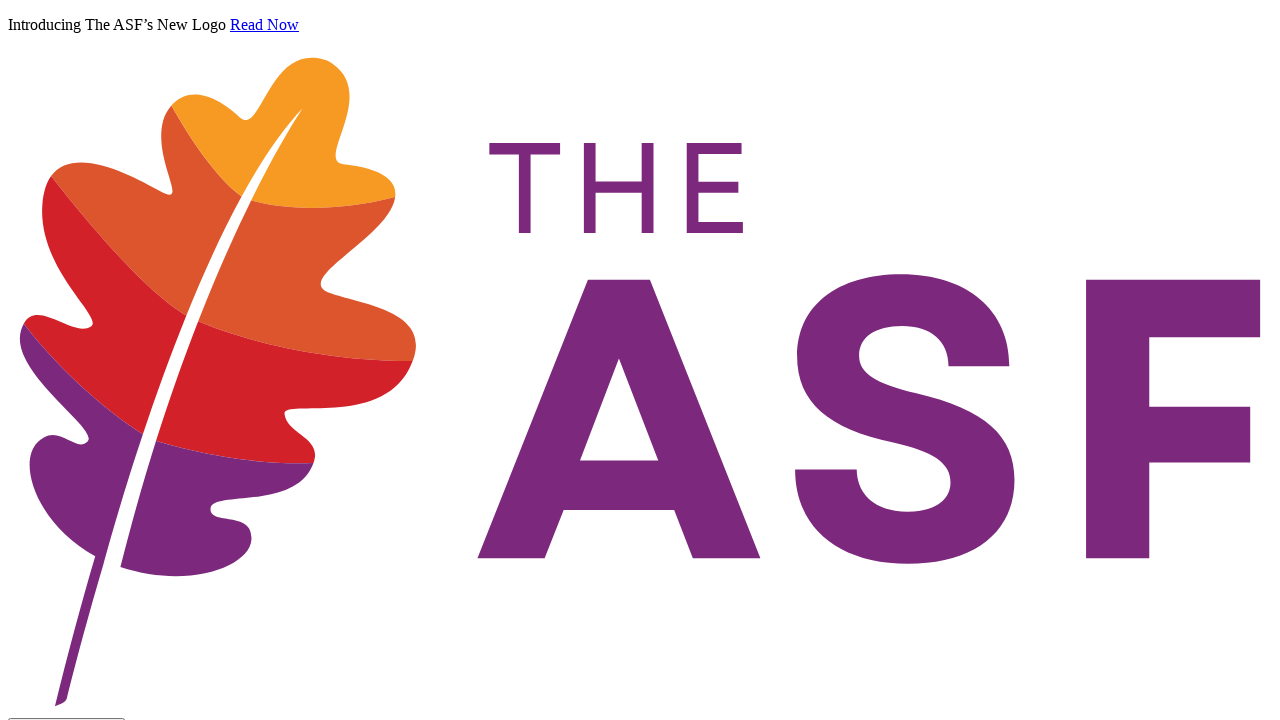

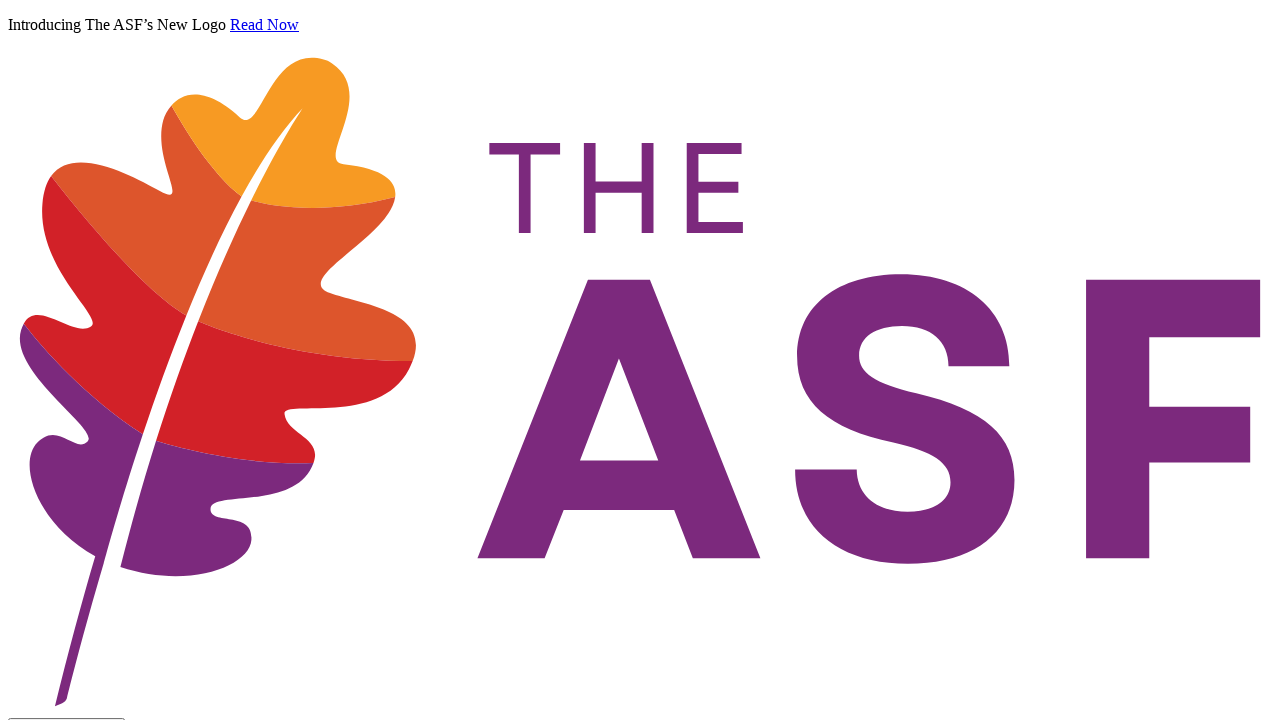